Tests displaying jQuery Growl notification messages on a page by injecting jQuery, jQuery Growl library and styles via JavaScript, then triggering notification messages.

Starting URL: http://the-internet.herokuapp.com

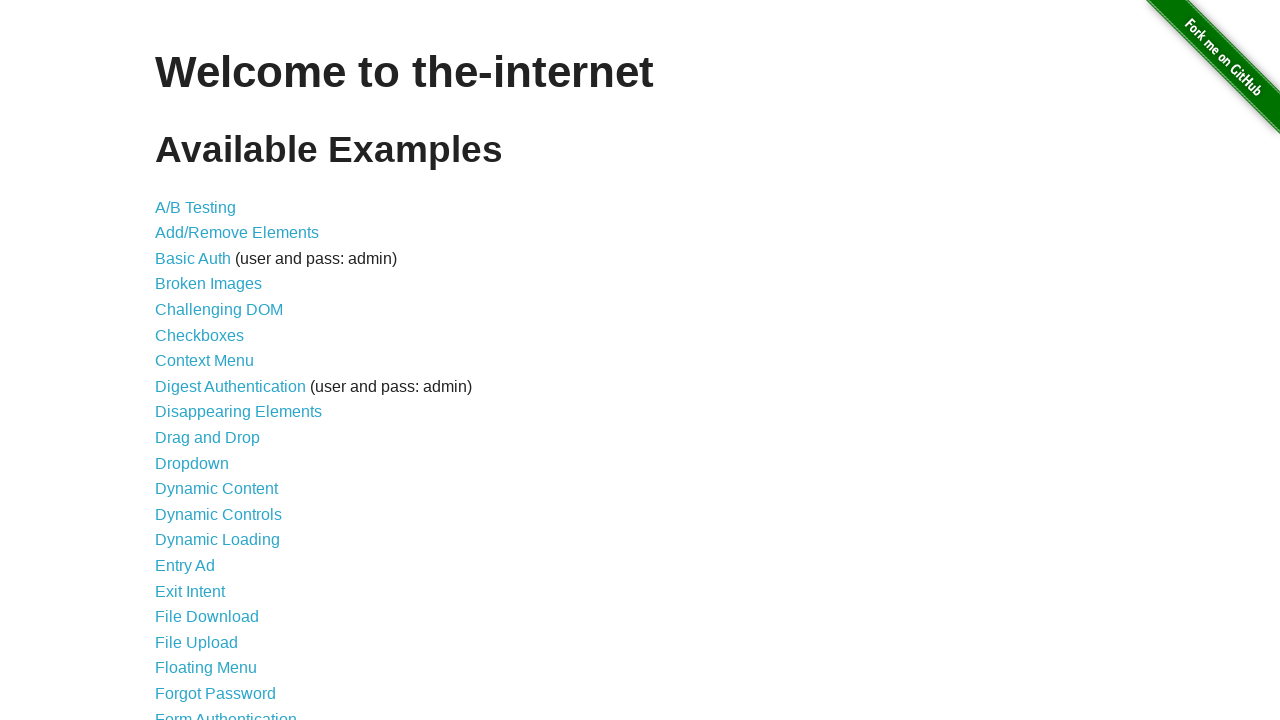

Injected jQuery library if not already present on page
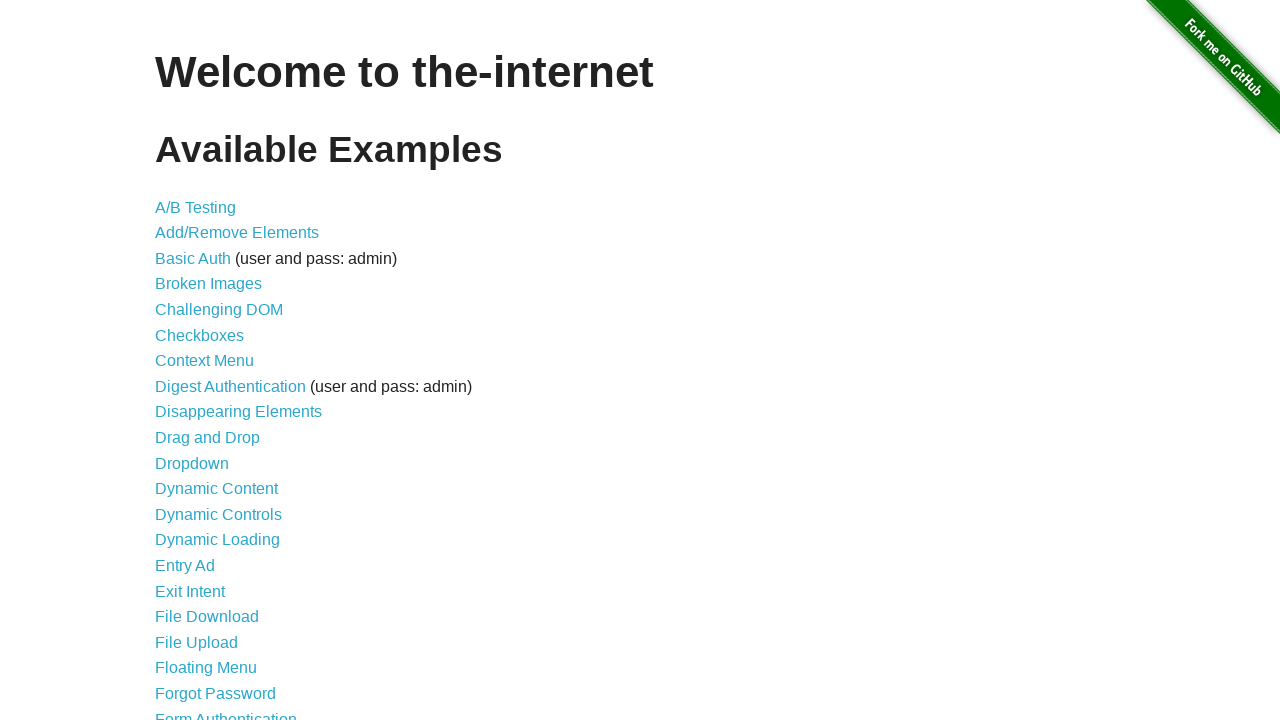

jQuery library loaded and available
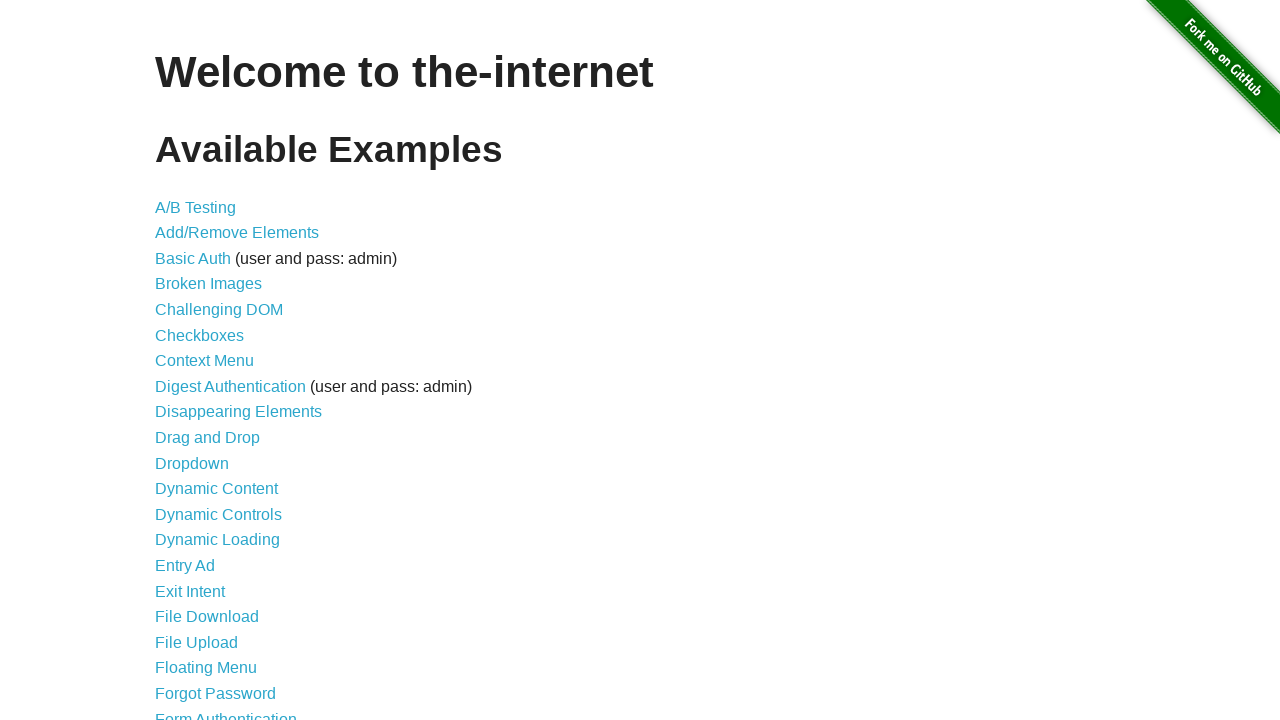

Injected jQuery Growl library script
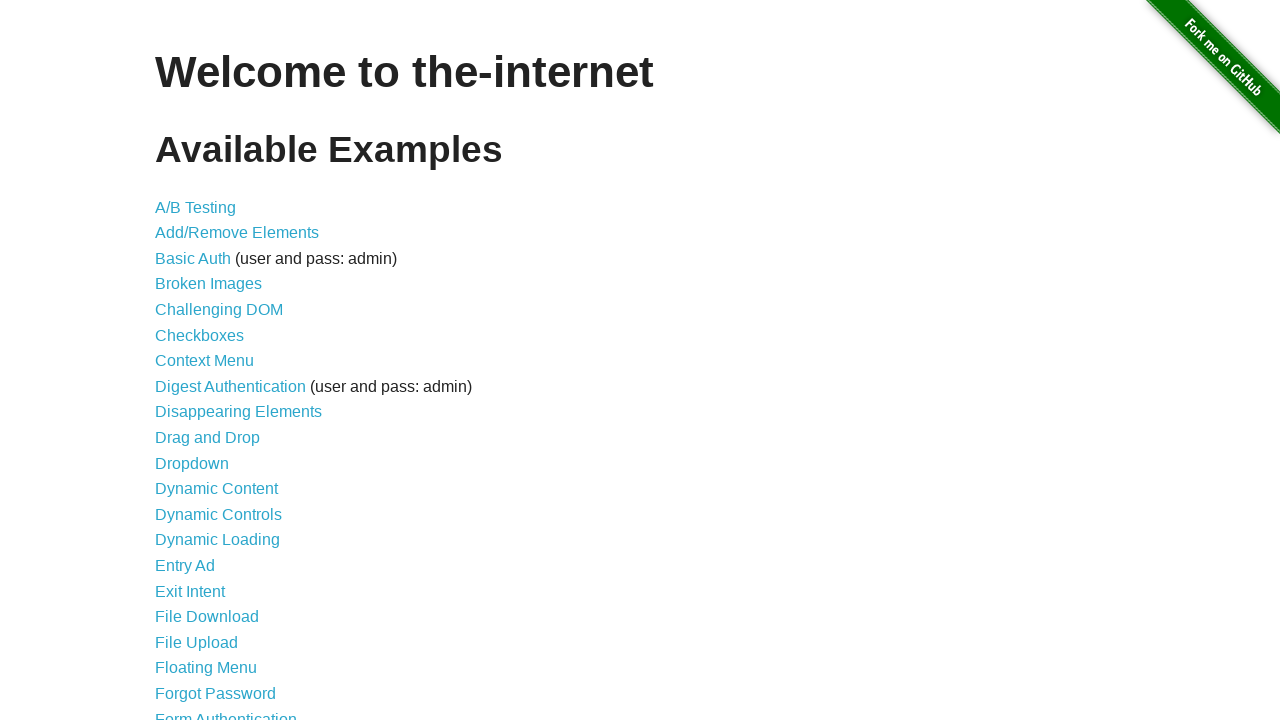

Injected jQuery Growl stylesheet
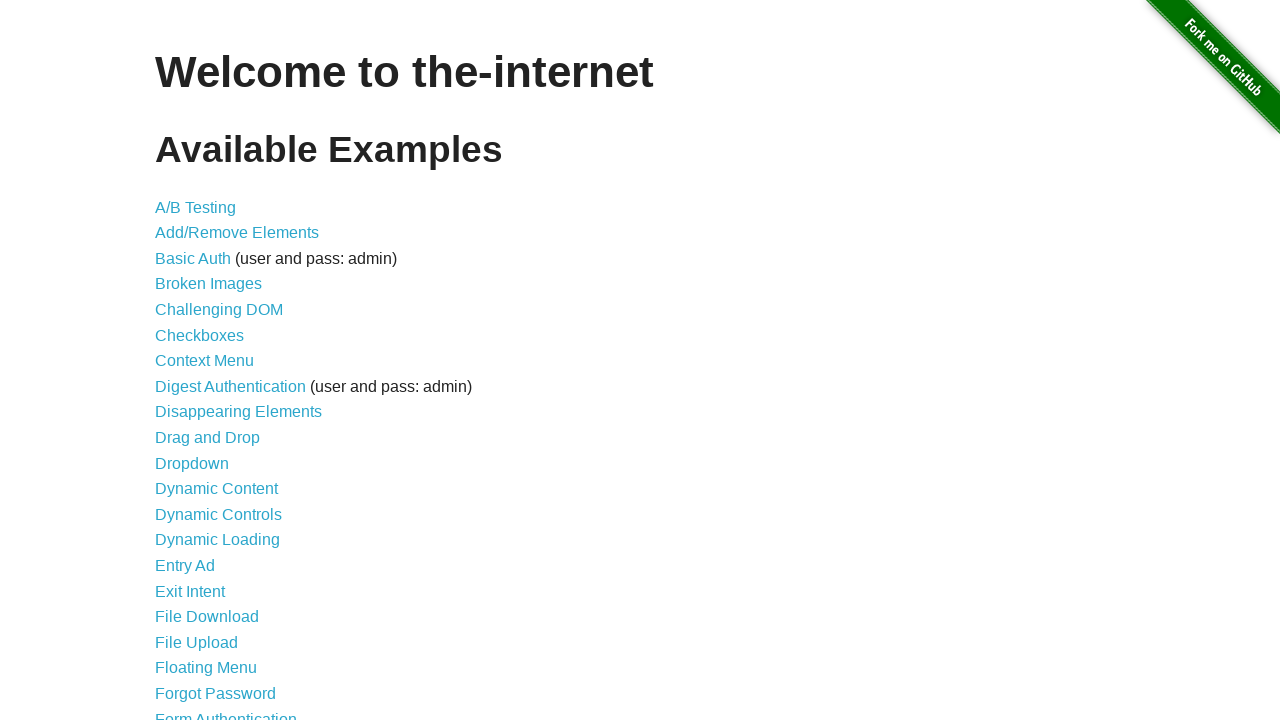

jQuery Growl library loaded and ready
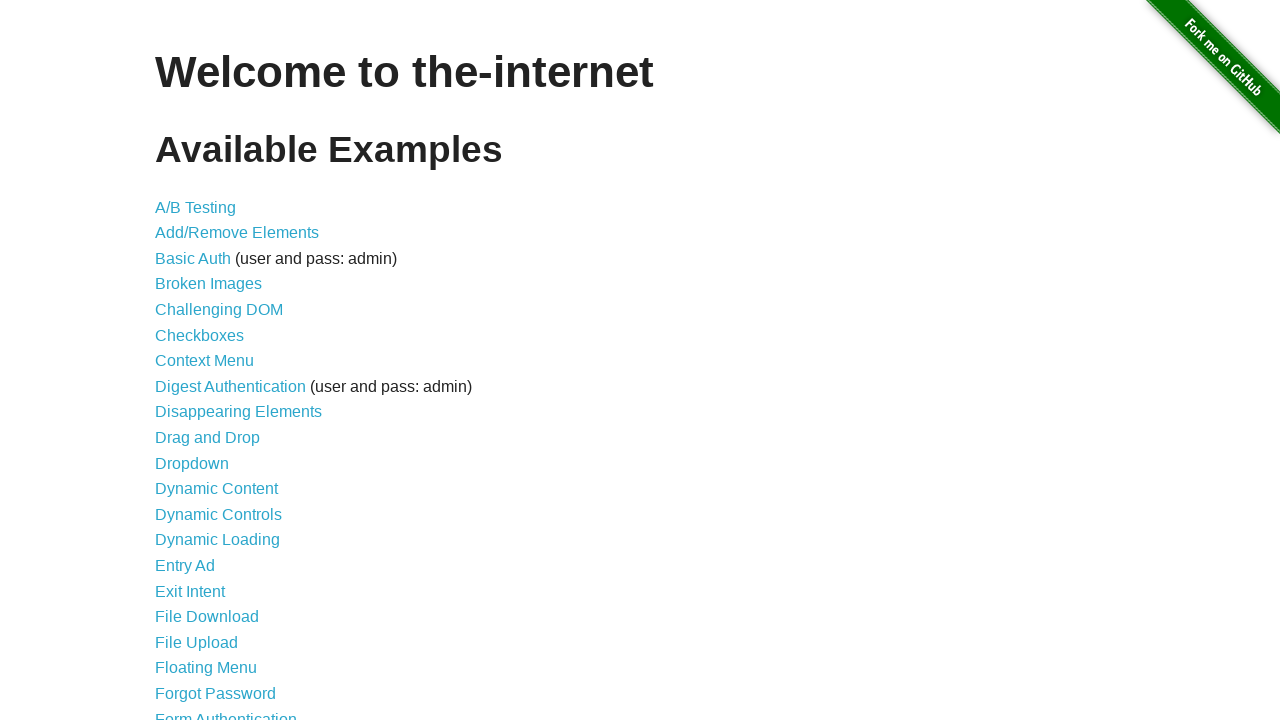

Displayed GET notification message
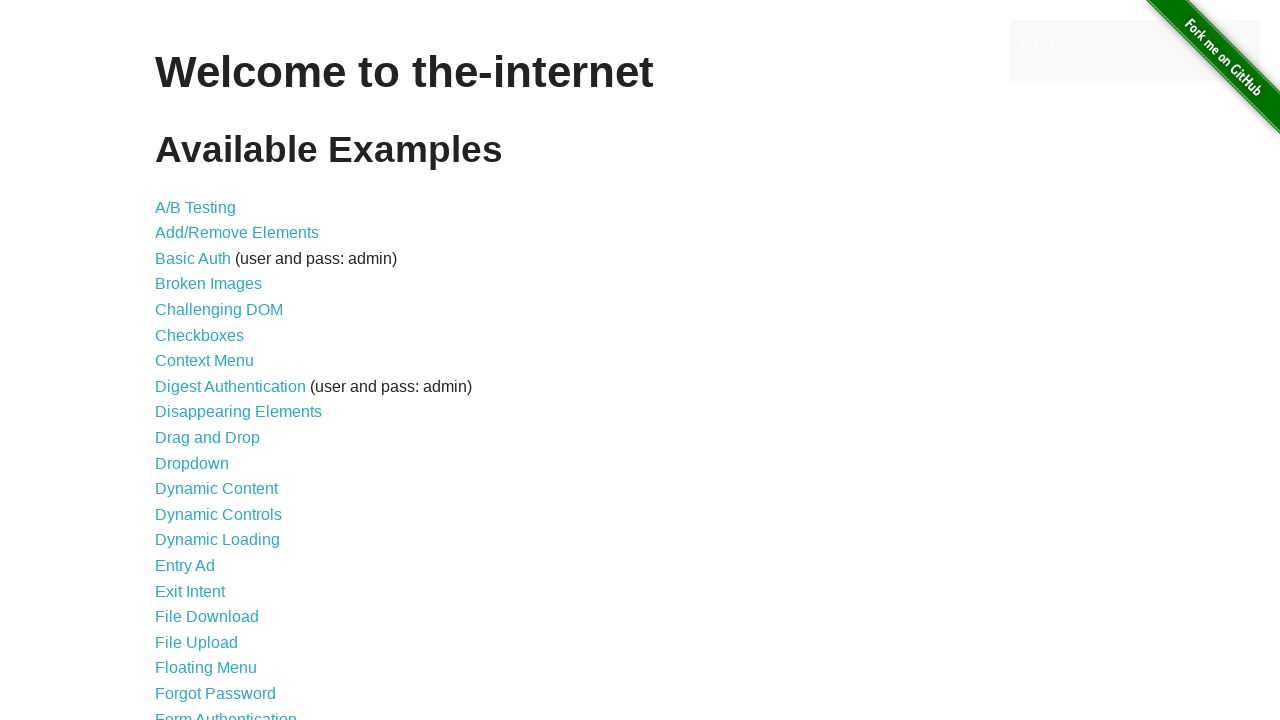

Displayed ERROR notification message
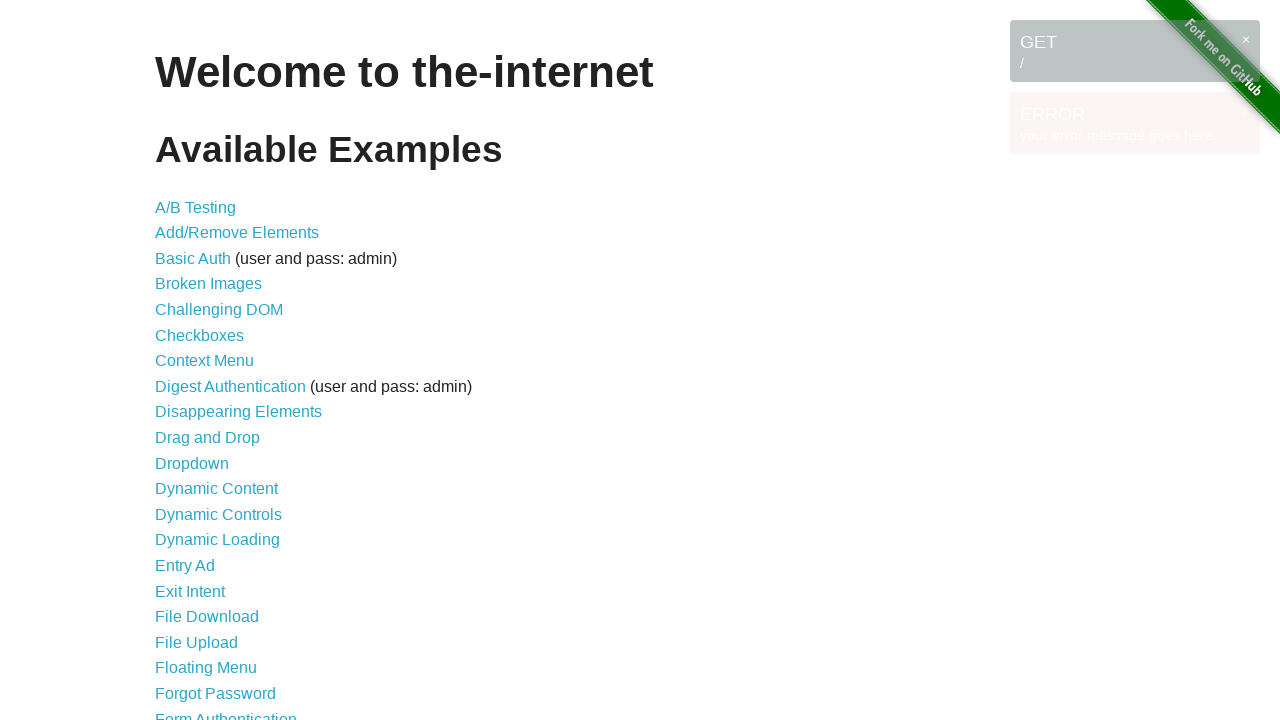

Displayed NOTICE notification message
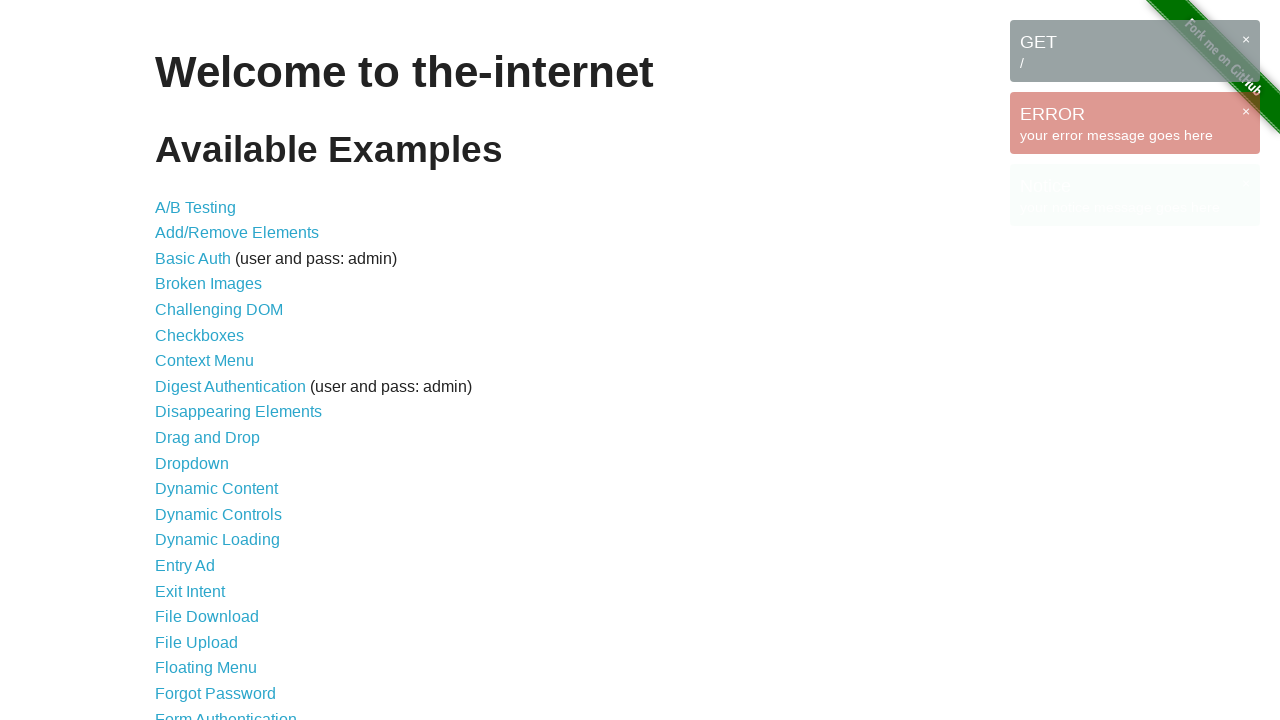

Displayed WARNING notification message
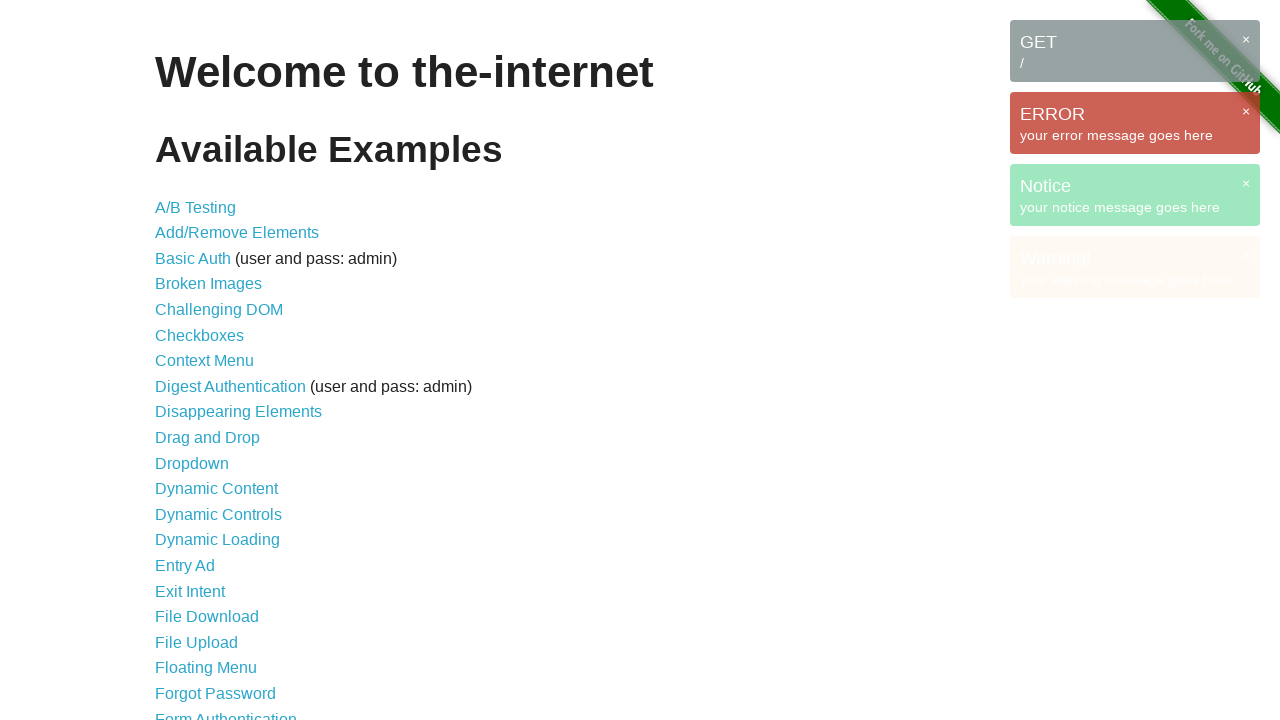

All jQuery Growl notification messages loaded and visible
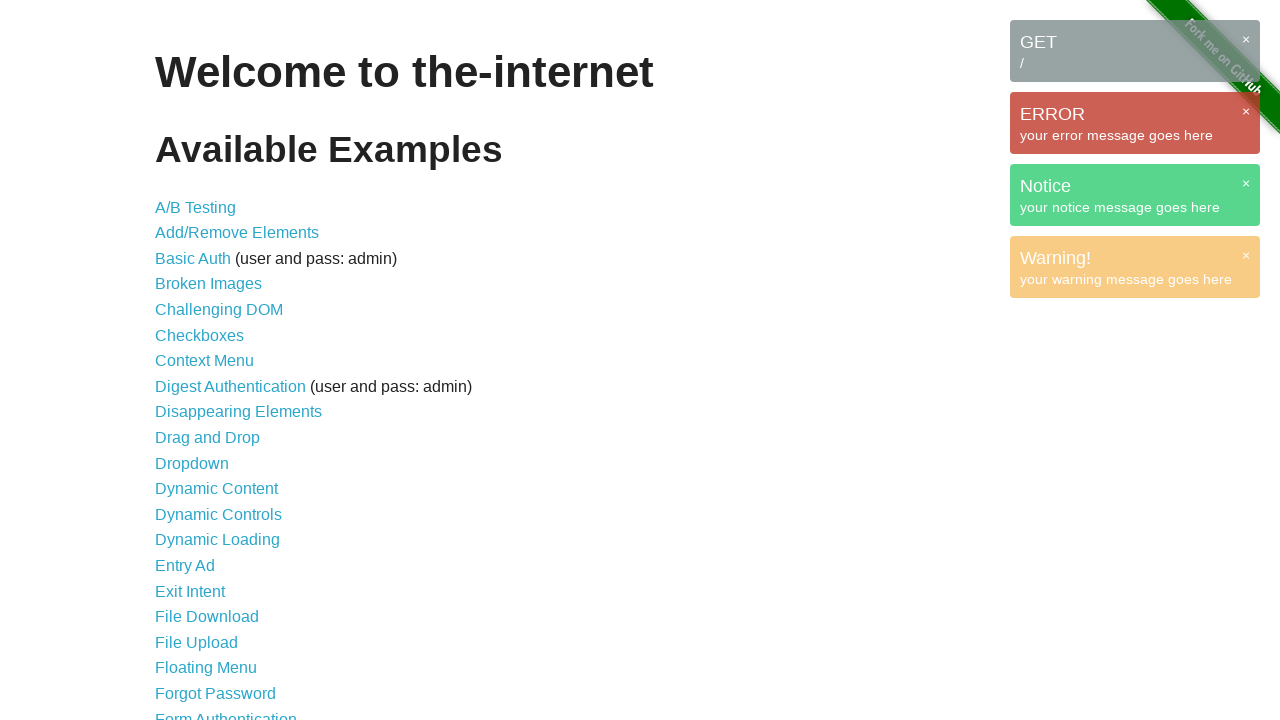

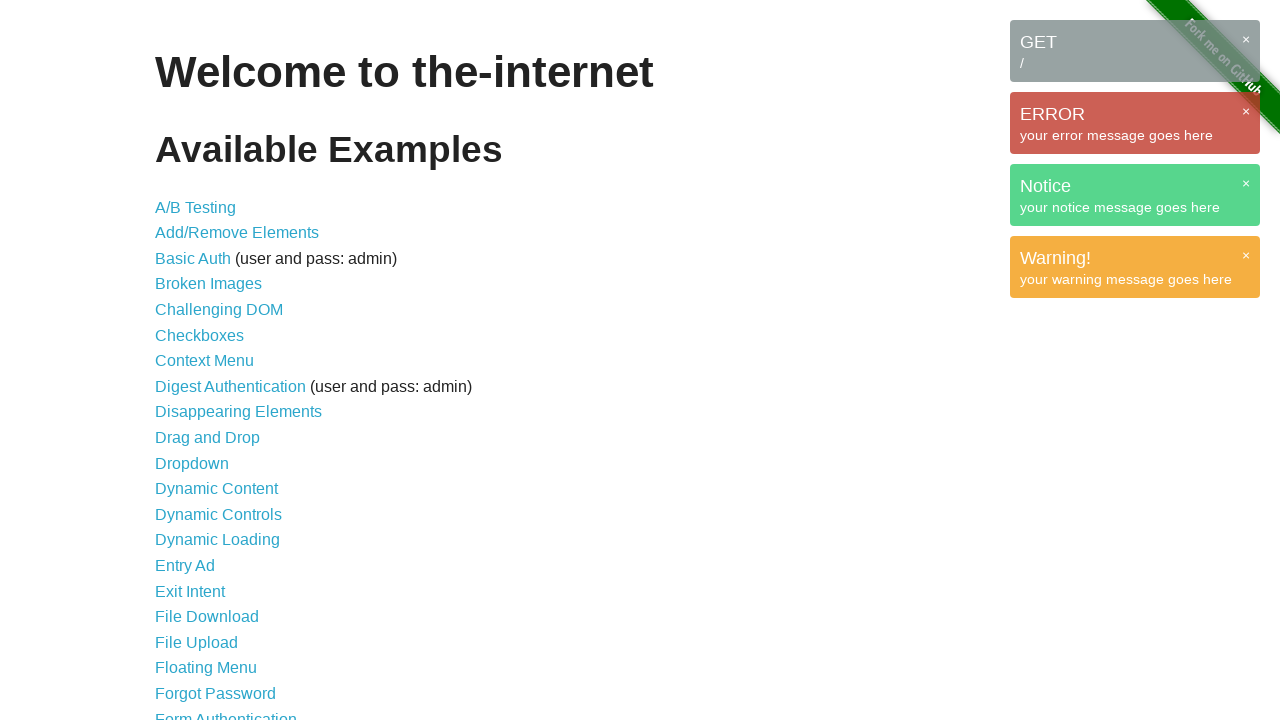